Tests JavaScript prompt alert functionality by clicking a button to trigger a prompt, entering text into the prompt dialog, and accepting it.

Starting URL: https://demoqa.com/alerts

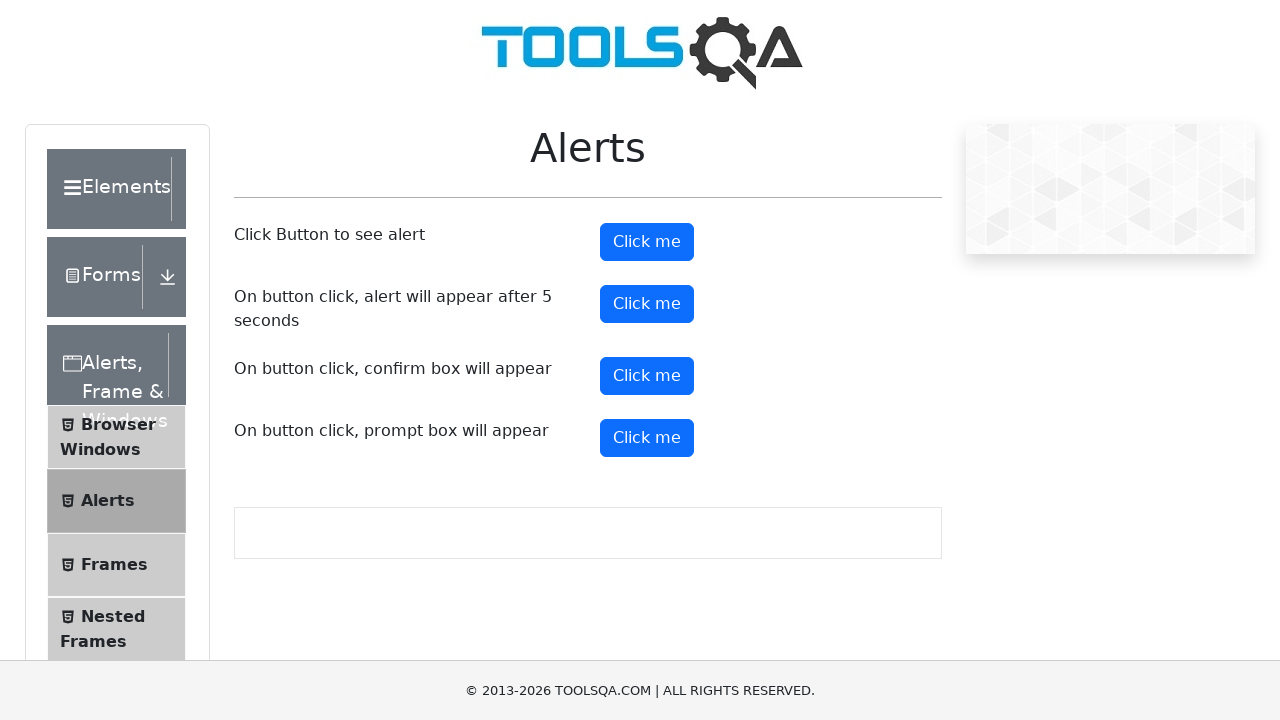

Clicked prompt button to trigger alert dialog at (647, 438) on #promtButton
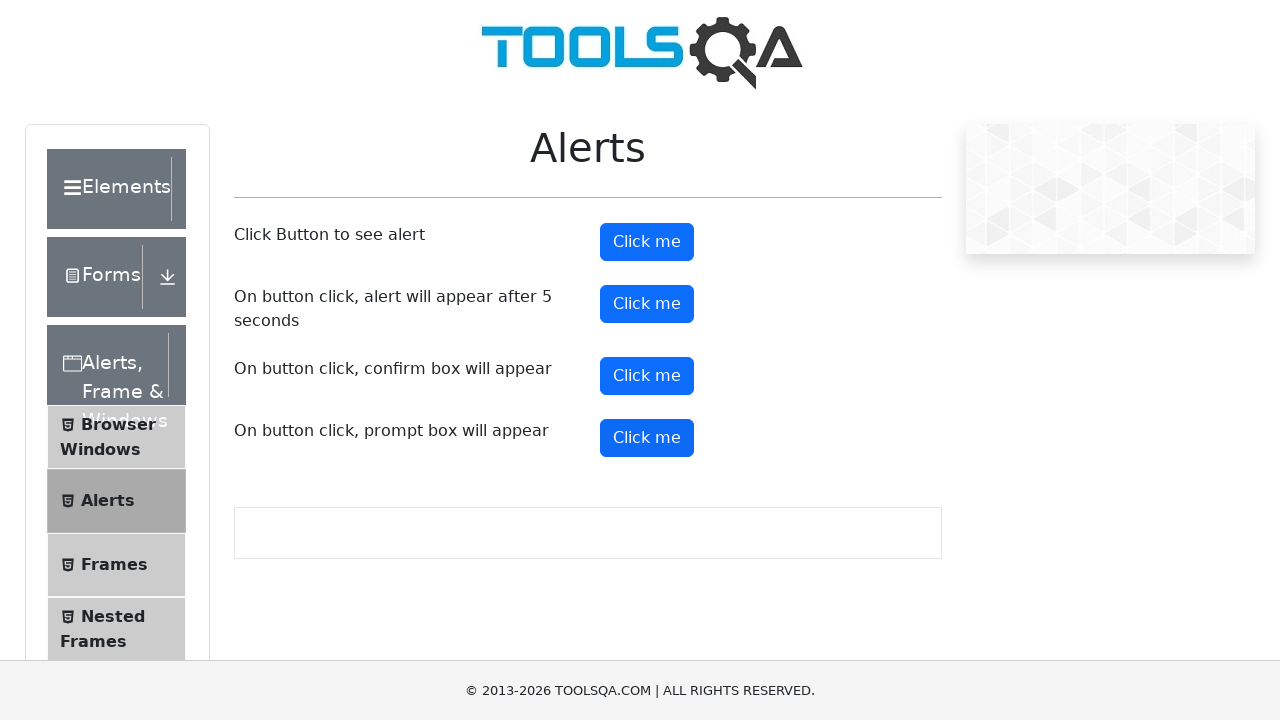

Registered dialog event handler to accept prompt with text 'KTCTC'
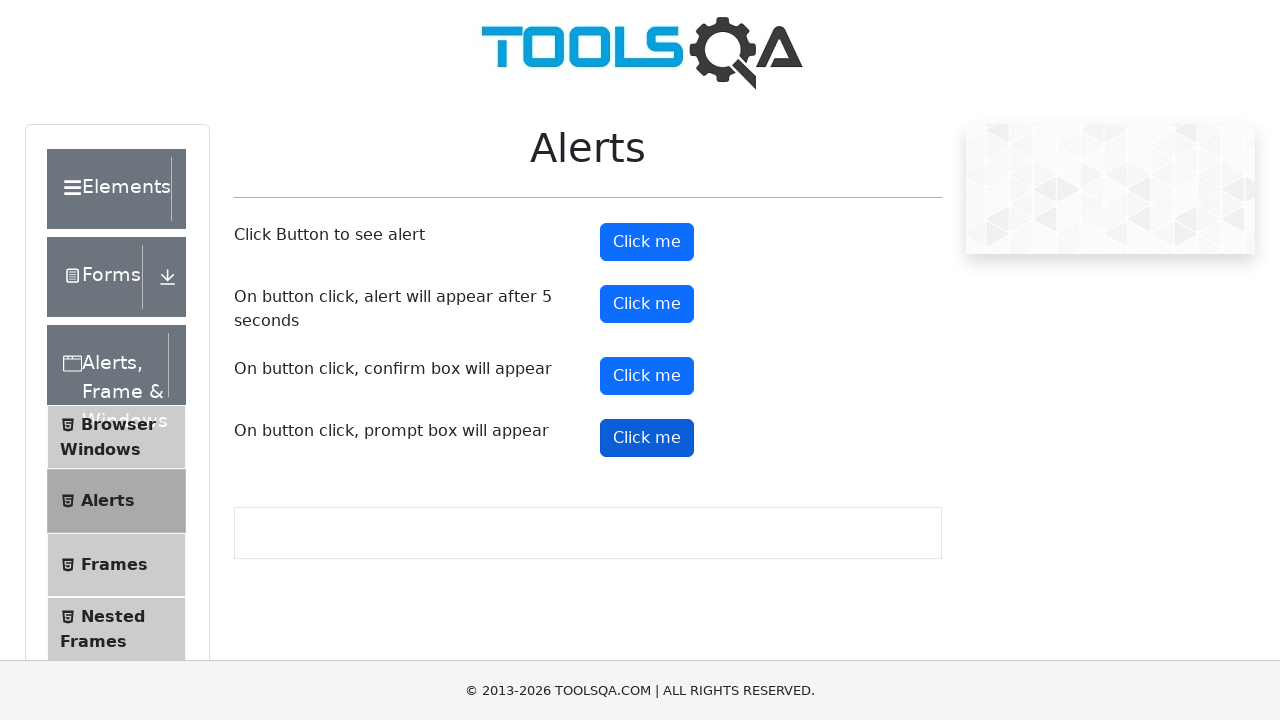

Clicked prompt button again to trigger the alert dialog at (647, 438) on #promtButton
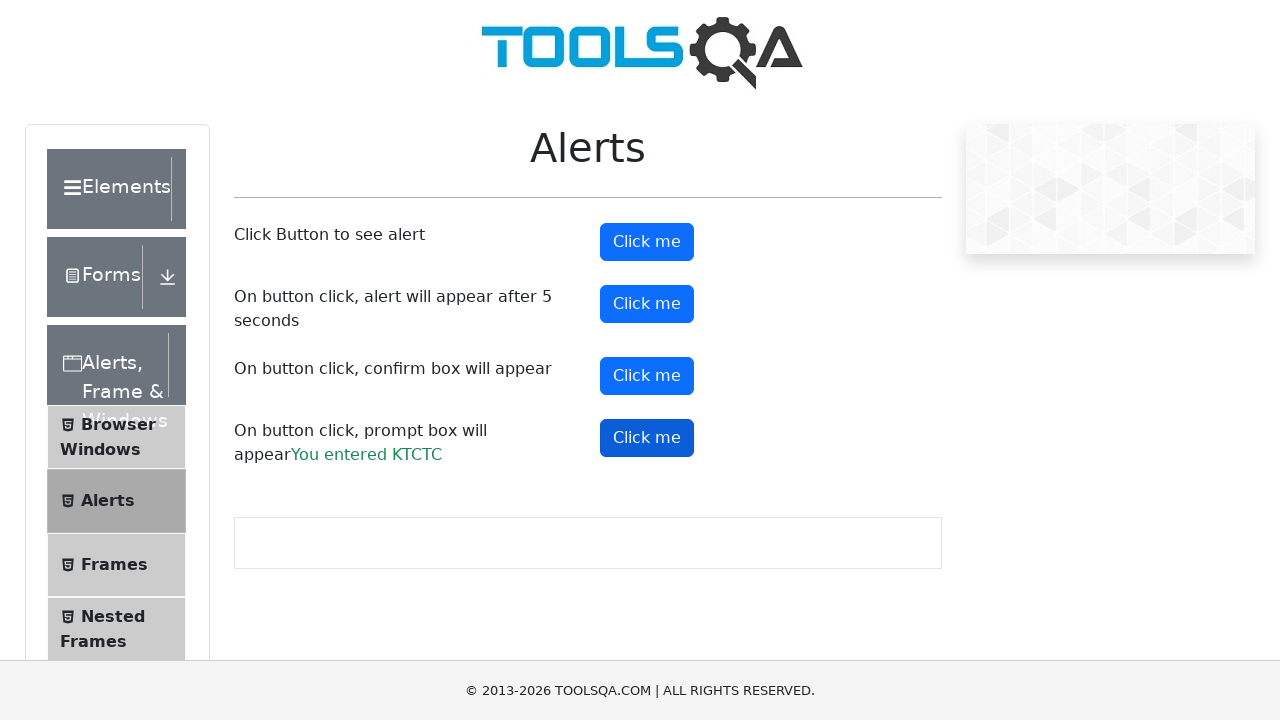

Waited for dialog interaction to complete
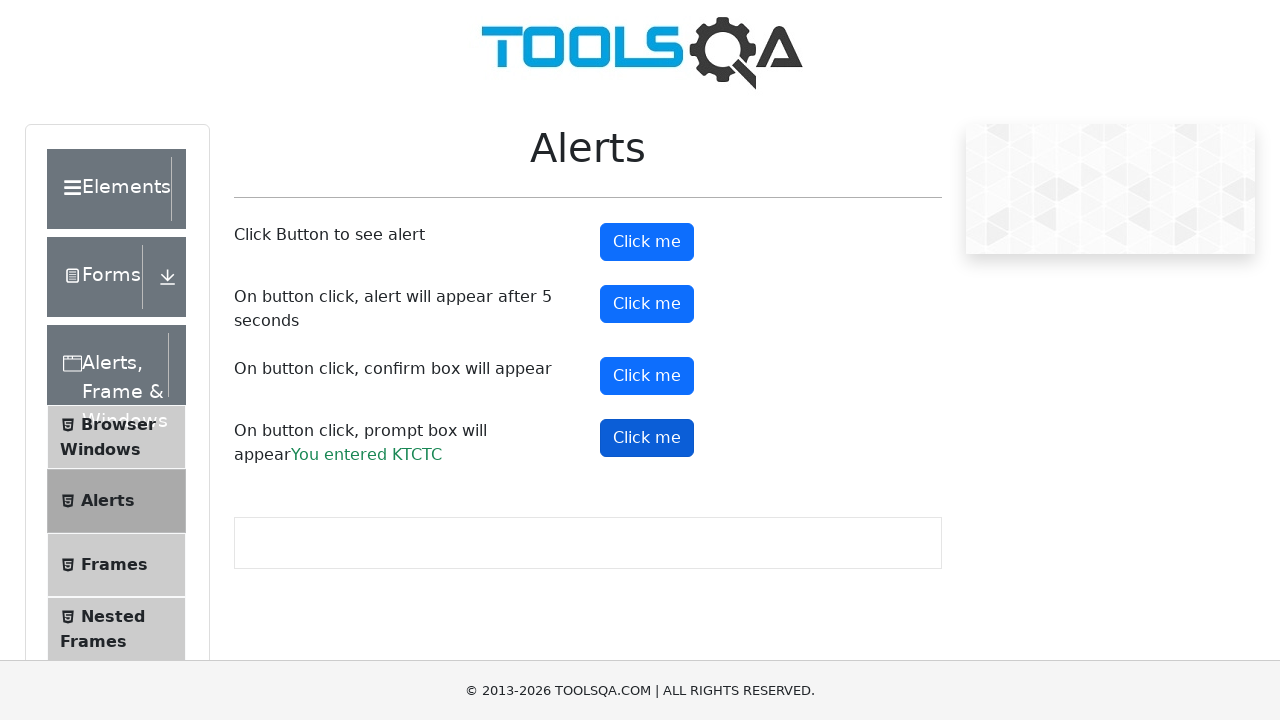

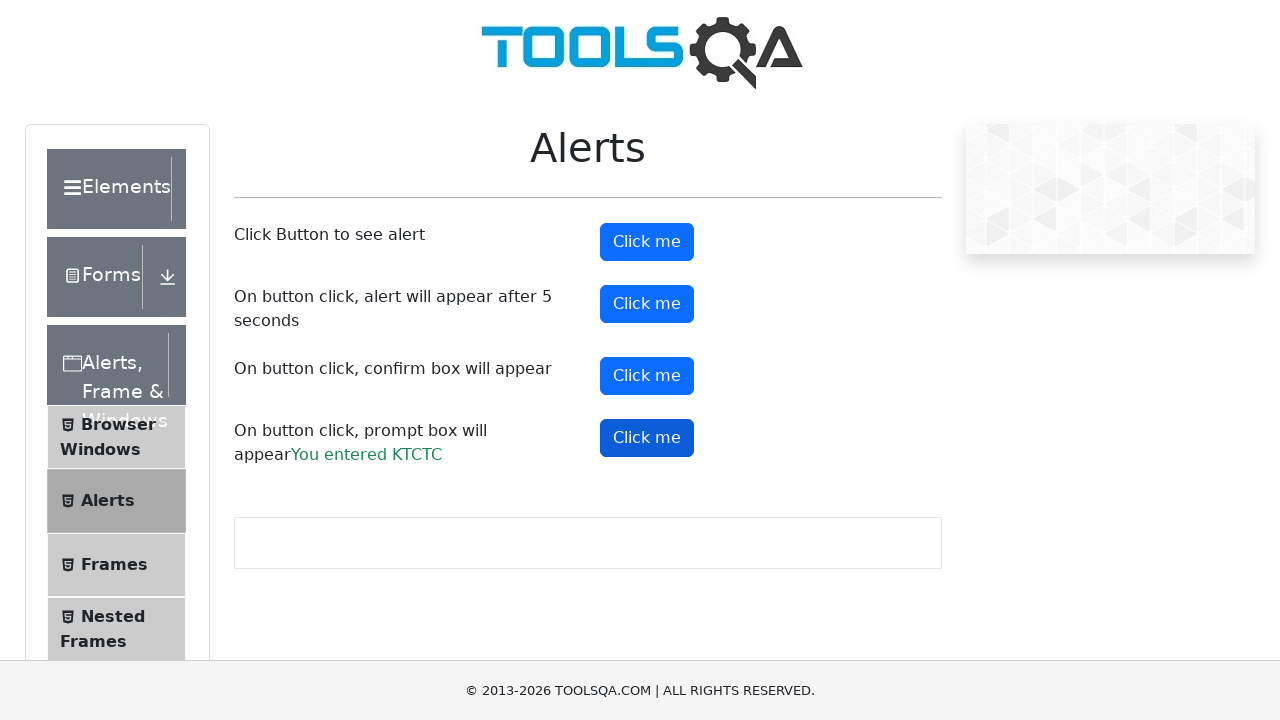